Tests browser back button navigation through filter views

Starting URL: https://demo.playwright.dev/todomvc

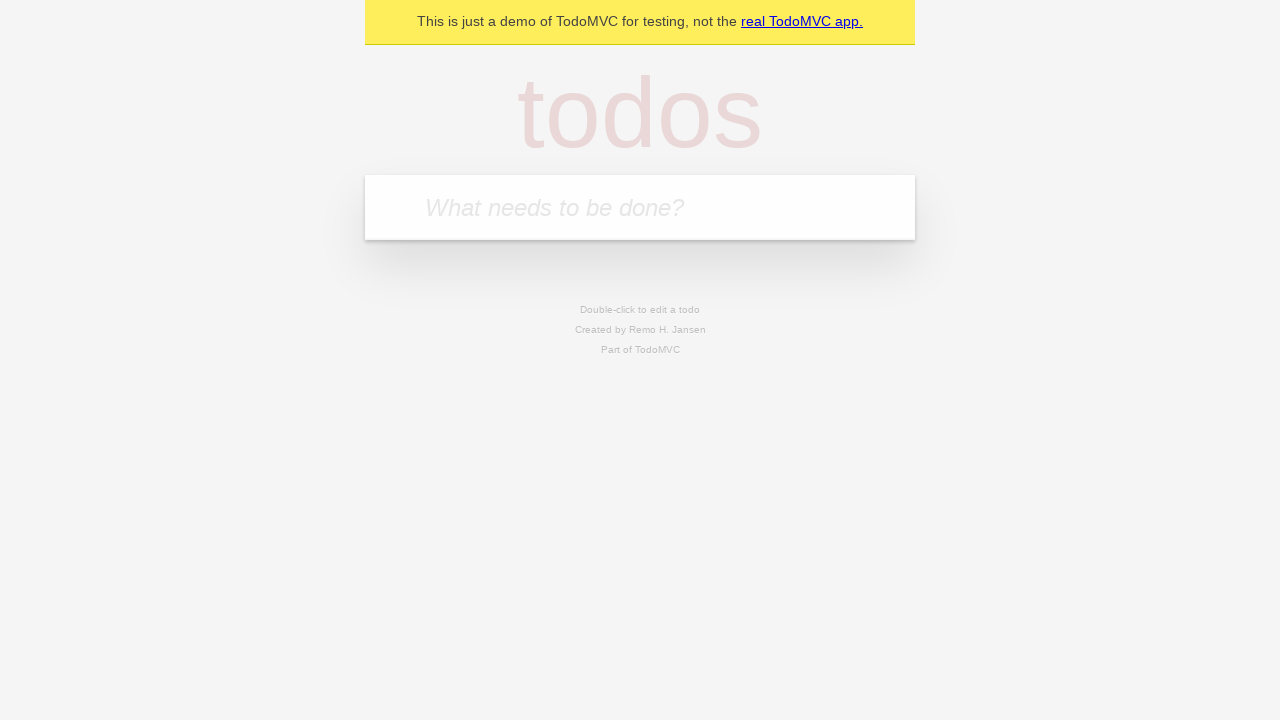

Filled first todo input with 'buy some cheese' on internal:attr=[placeholder="What needs to be done?"i]
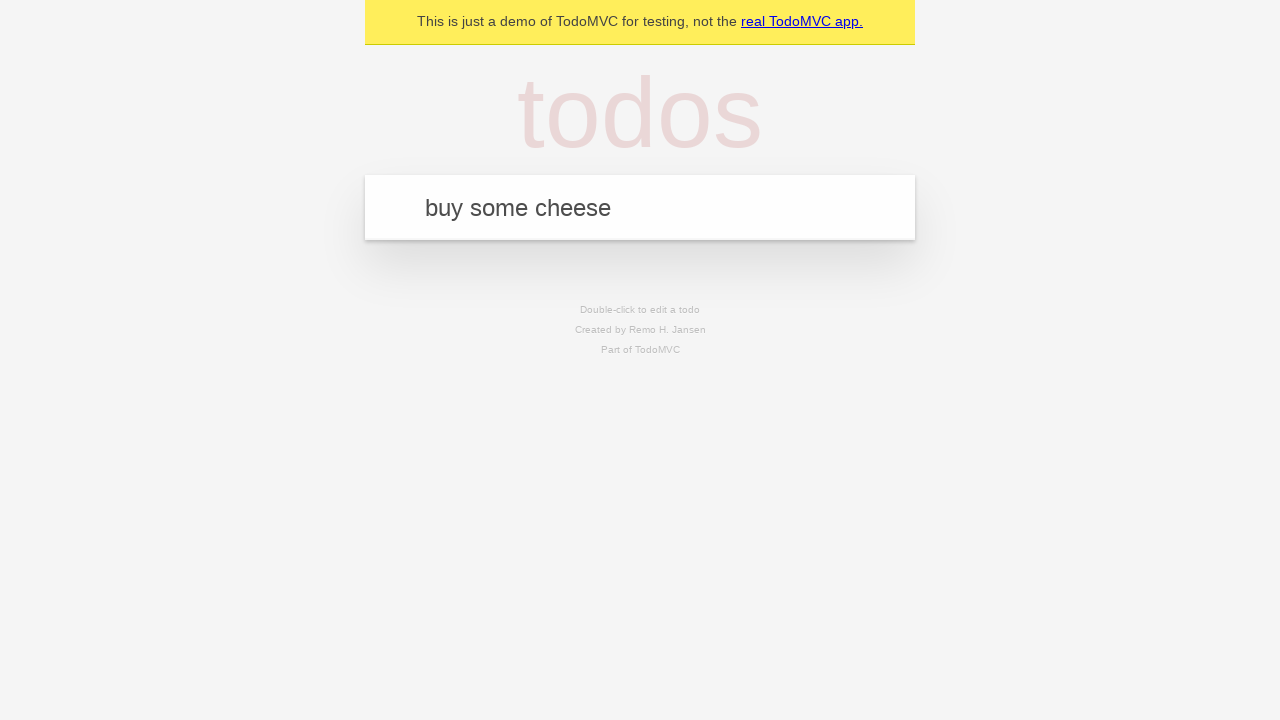

Pressed Enter to add first todo on internal:attr=[placeholder="What needs to be done?"i]
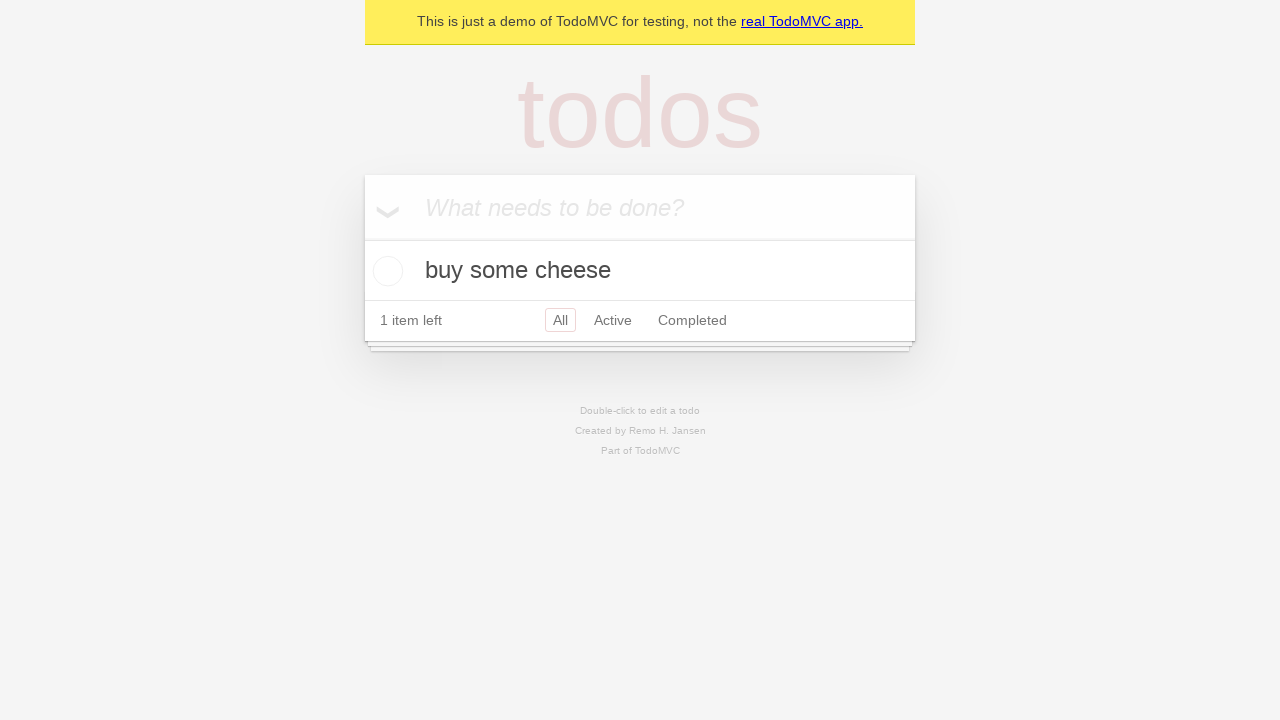

Filled second todo input with 'feed the cat' on internal:attr=[placeholder="What needs to be done?"i]
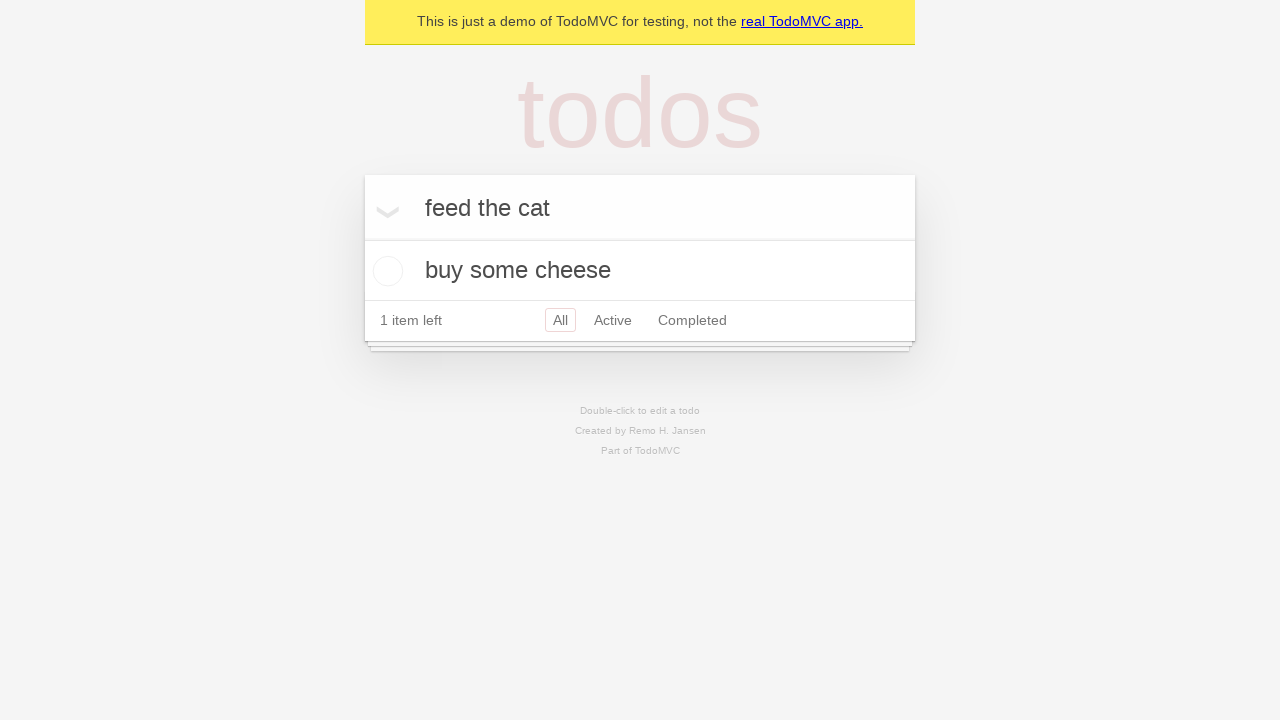

Pressed Enter to add second todo on internal:attr=[placeholder="What needs to be done?"i]
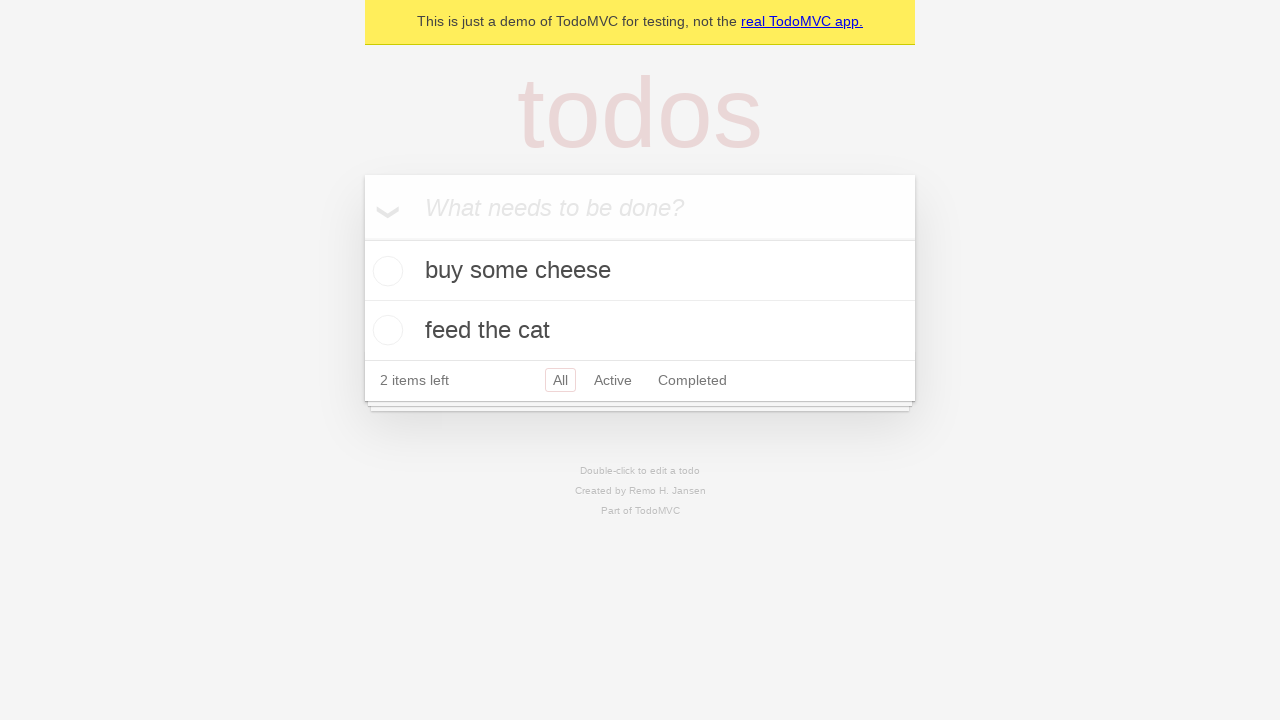

Filled third todo input with 'book a doctors appointment' on internal:attr=[placeholder="What needs to be done?"i]
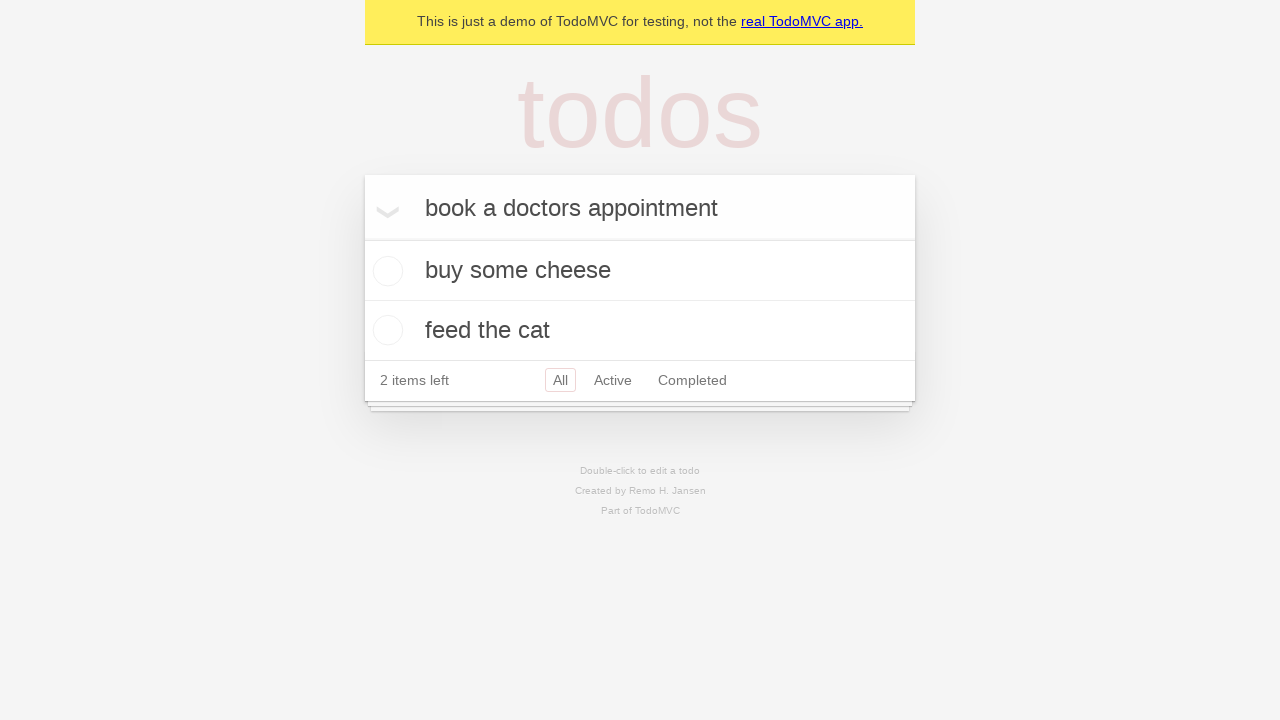

Pressed Enter to add third todo on internal:attr=[placeholder="What needs to be done?"i]
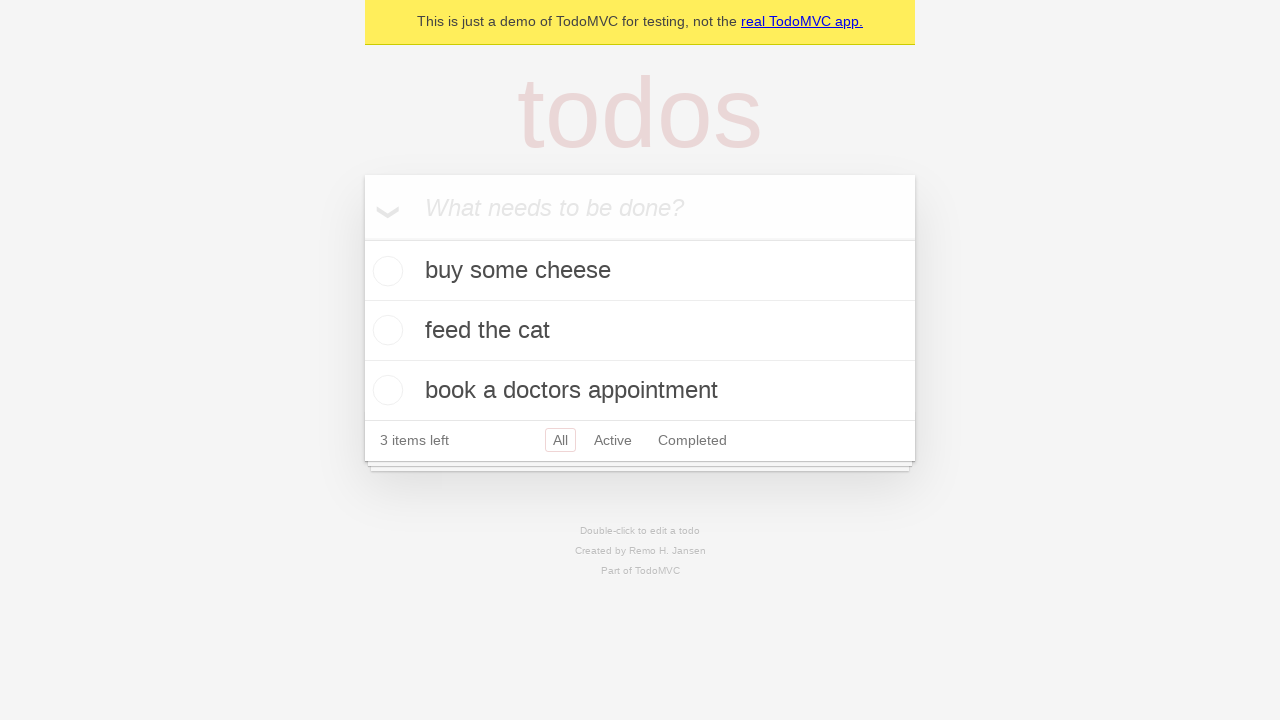

Checked the second todo item at (385, 330) on internal:testid=[data-testid="todo-item"s] >> nth=1 >> internal:role=checkbox
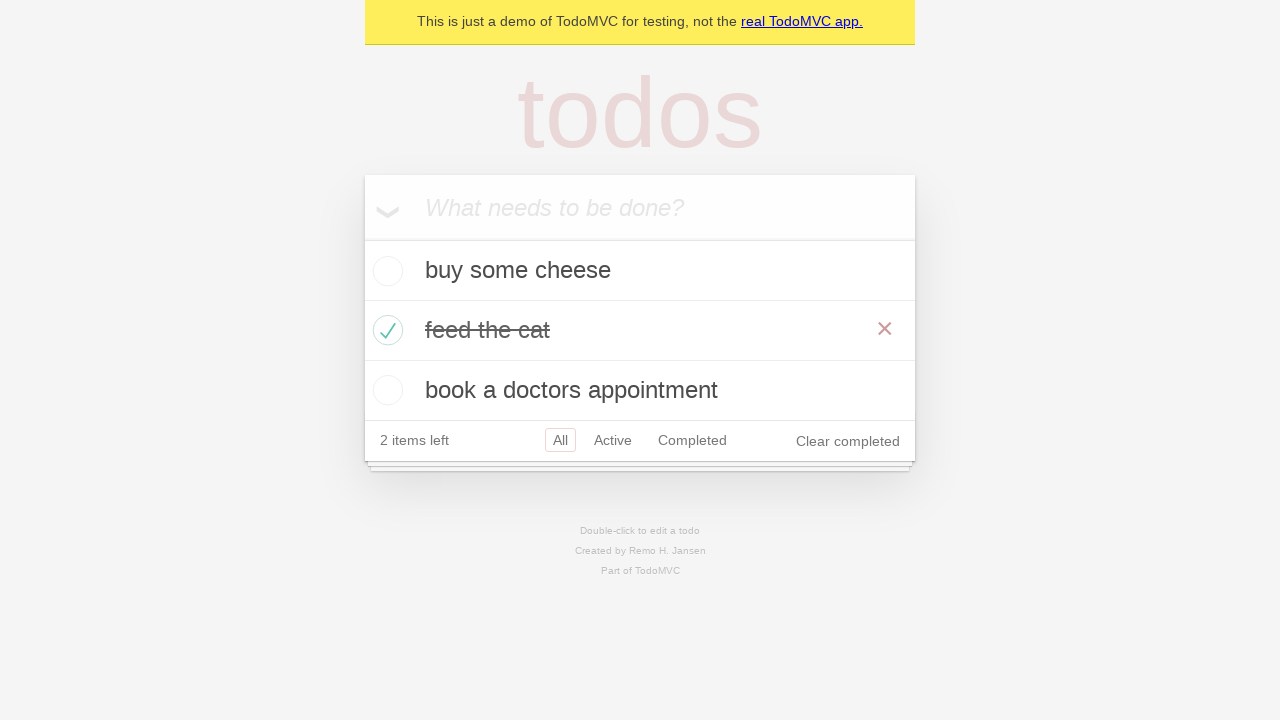

Clicked 'All' filter link at (560, 440) on internal:role=link[name="All"i]
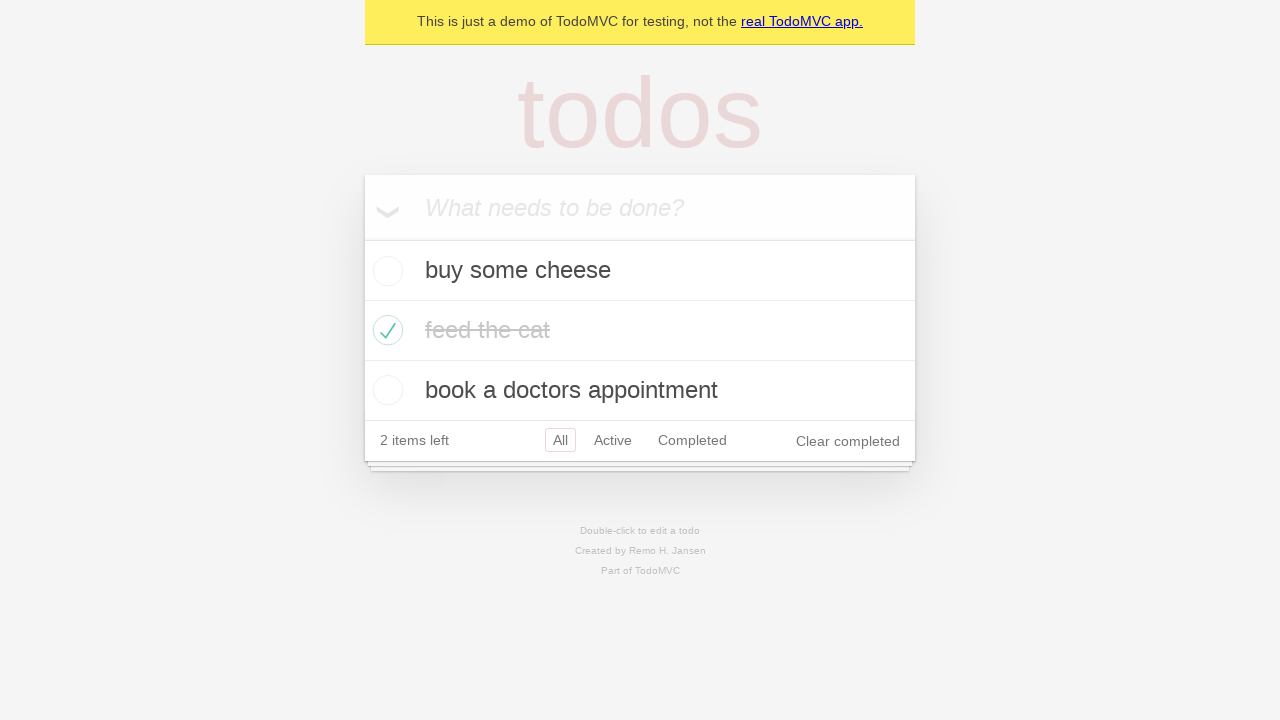

Clicked 'Active' filter link at (613, 440) on internal:role=link[name="Active"i]
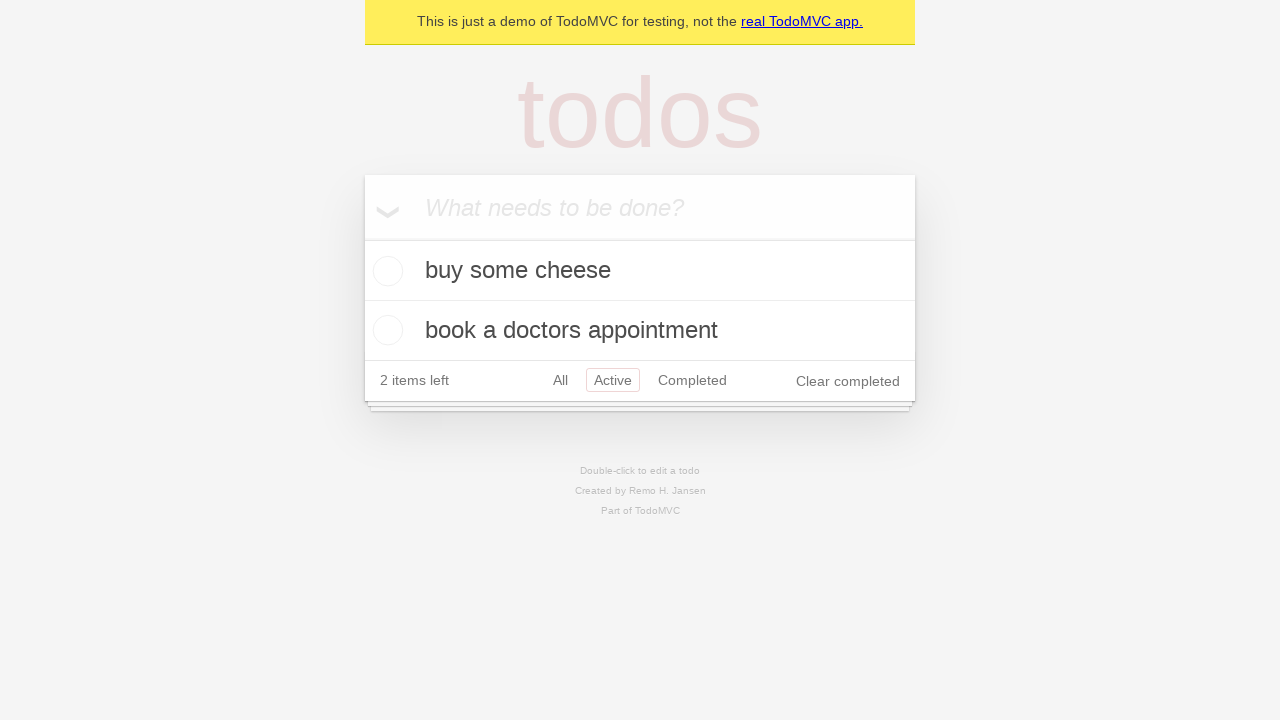

Clicked 'Completed' filter link at (692, 380) on internal:role=link[name="Completed"i]
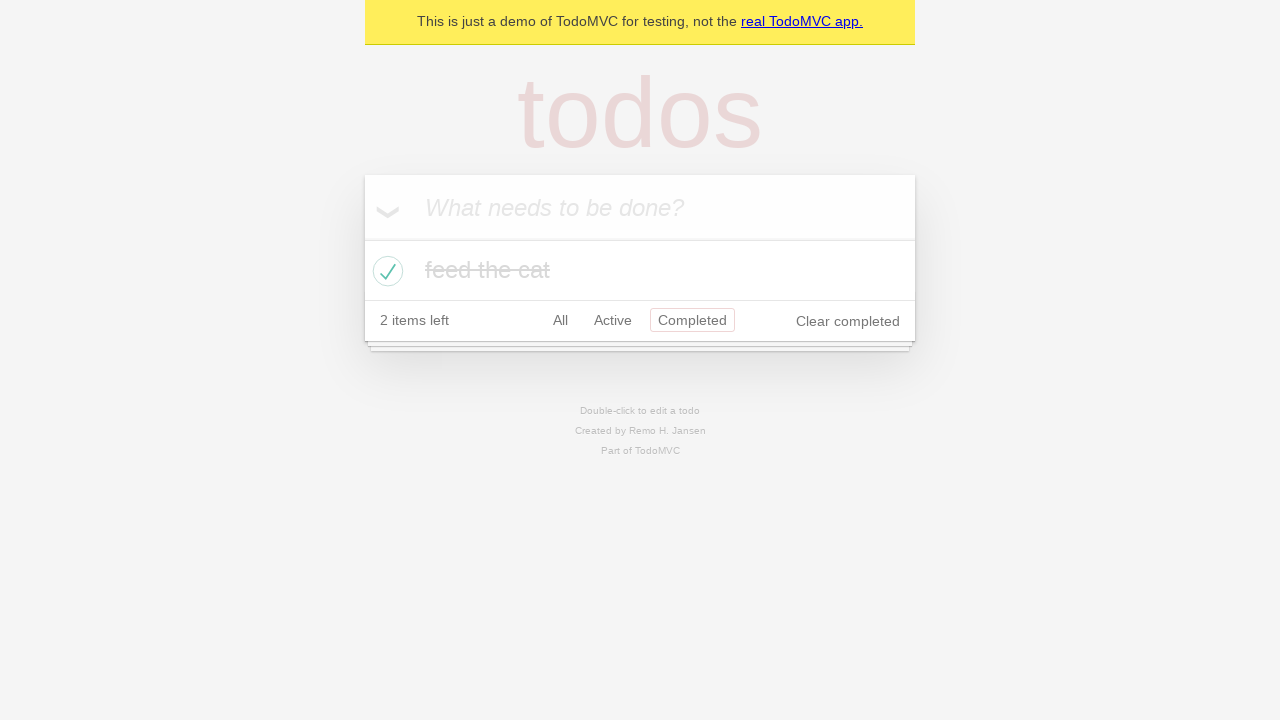

Navigated back using browser back button from Completed filter
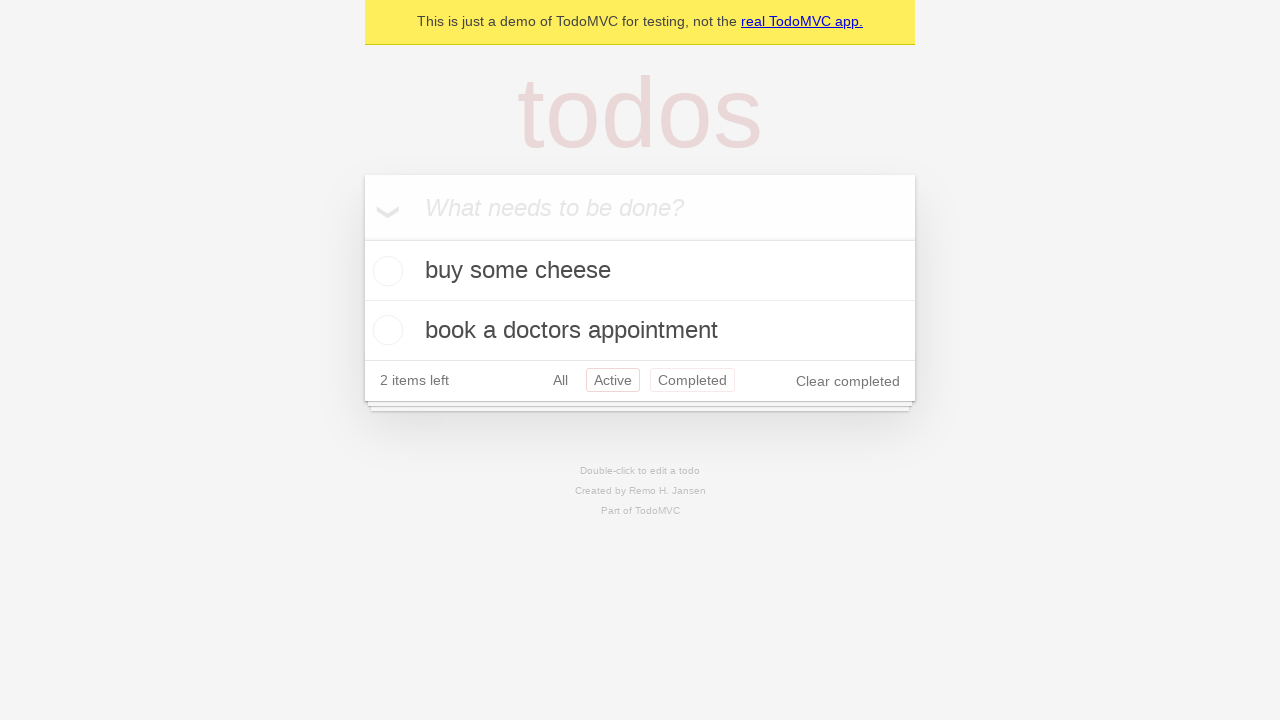

Navigated back using browser back button from Active filter
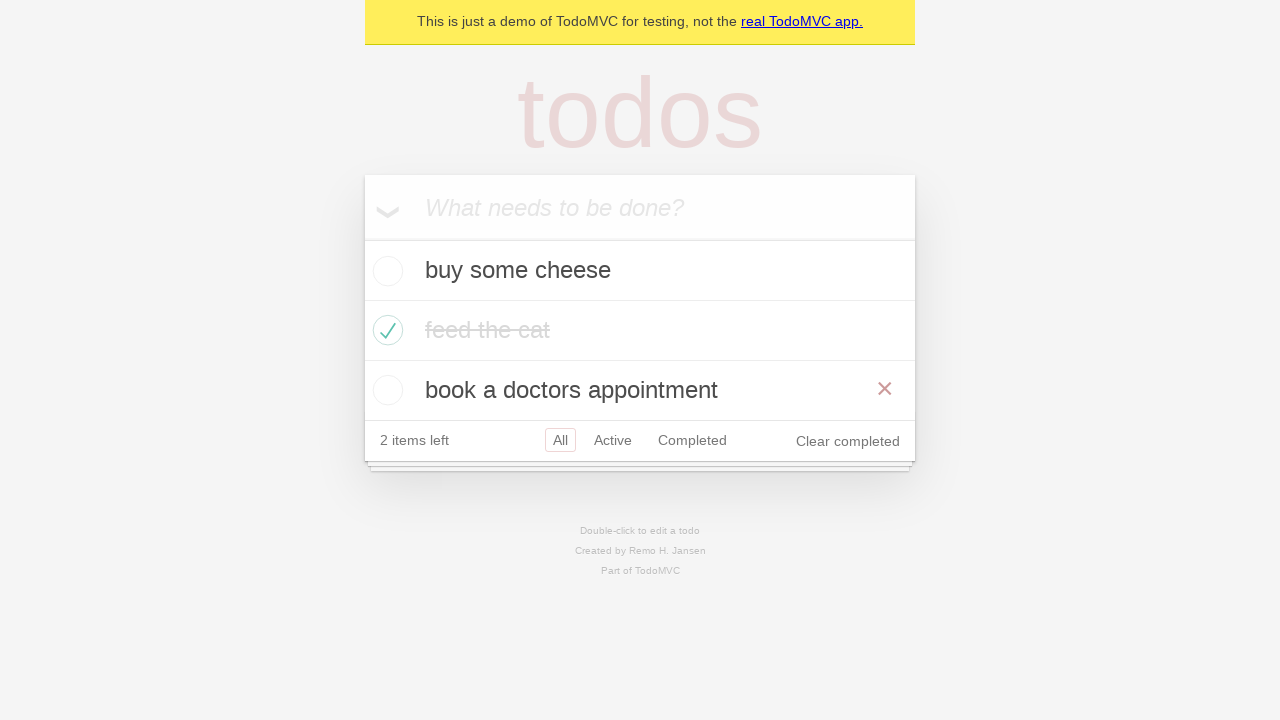

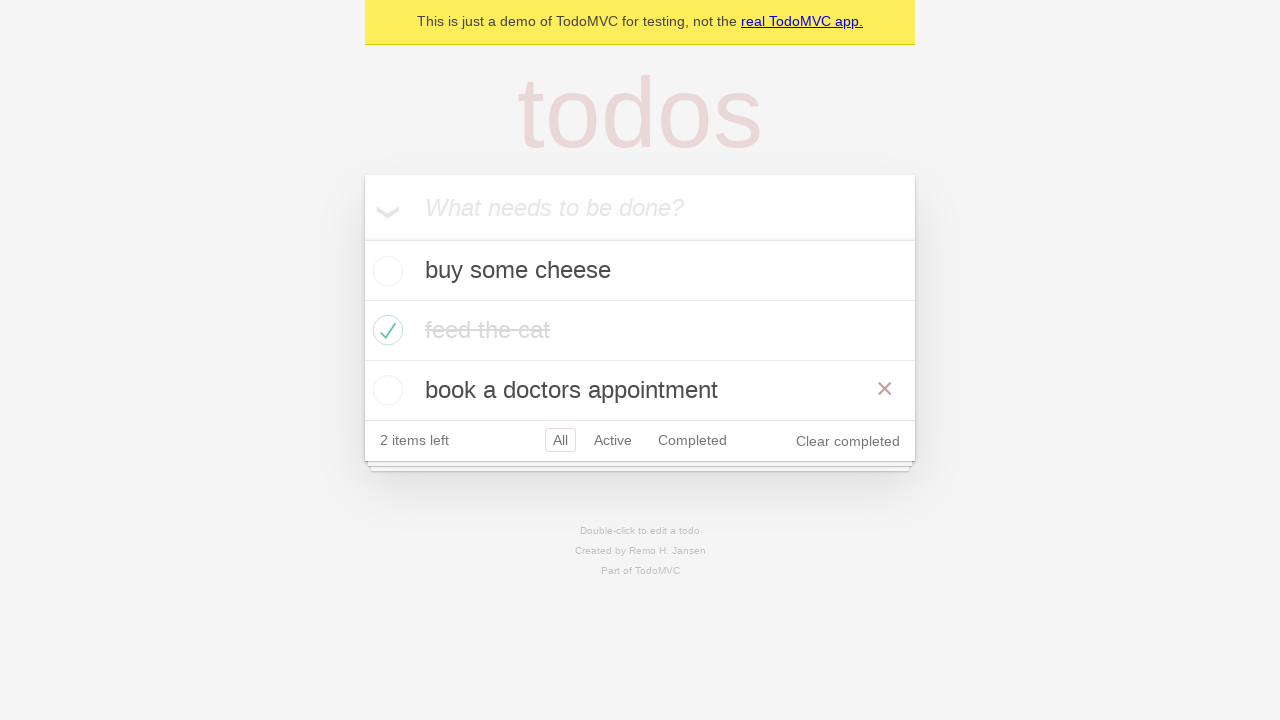